Tests jQuery UI datepicker functionality by clicking on the datepicker input and selecting a specific date (24th) from the calendar popup

Starting URL: http://jqueryui.com/datepicker/

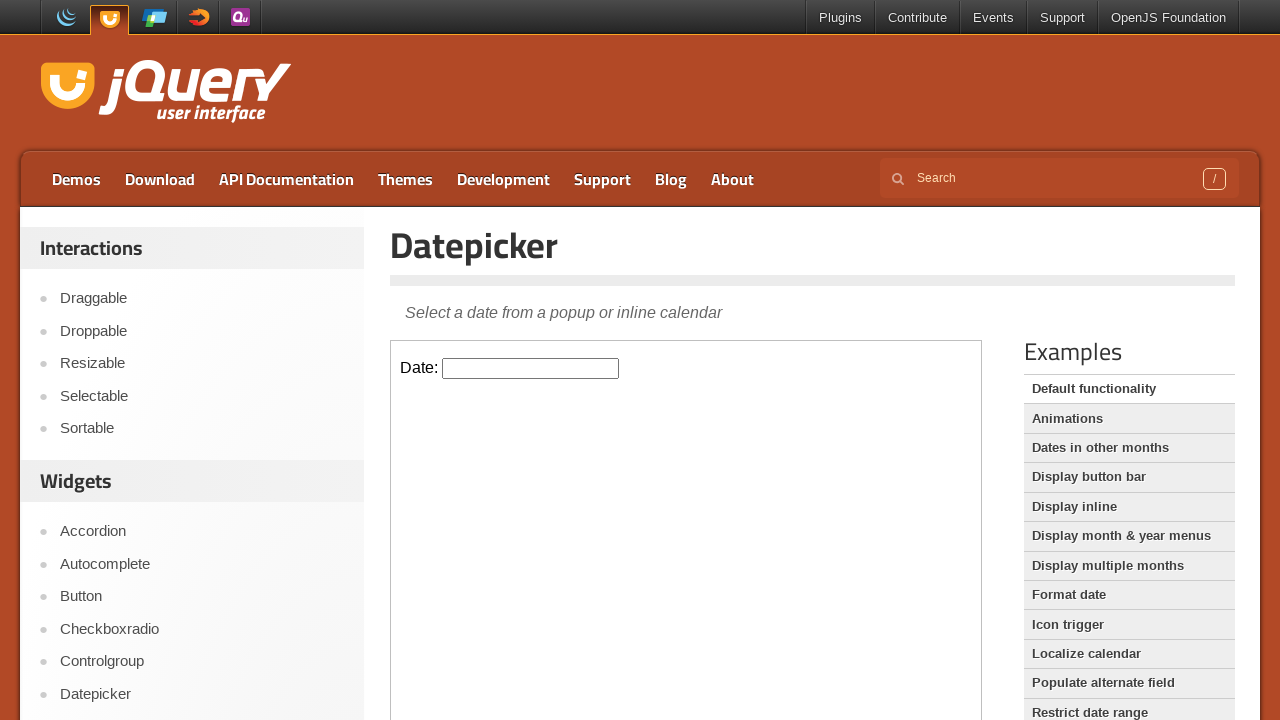

Located the iframe containing the datepicker
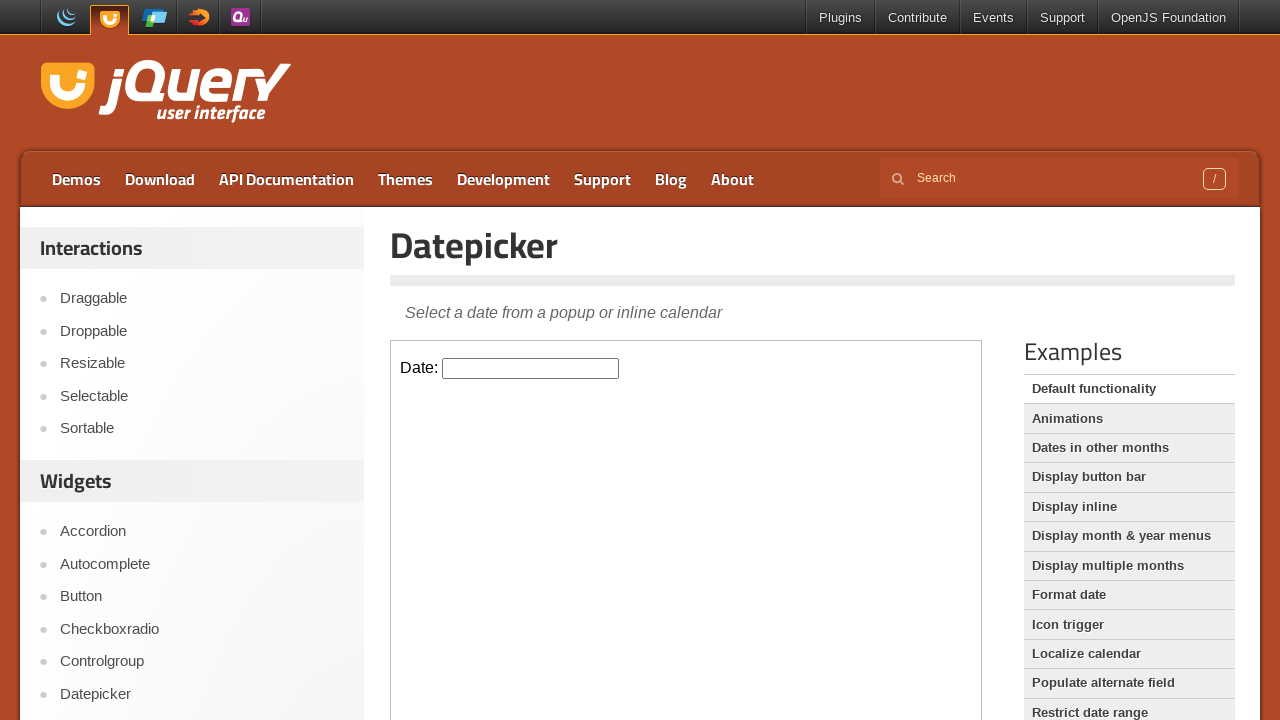

Clicked on the datepicker input to open the calendar popup at (531, 368) on iframe >> nth=0 >> internal:control=enter-frame >> #datepicker
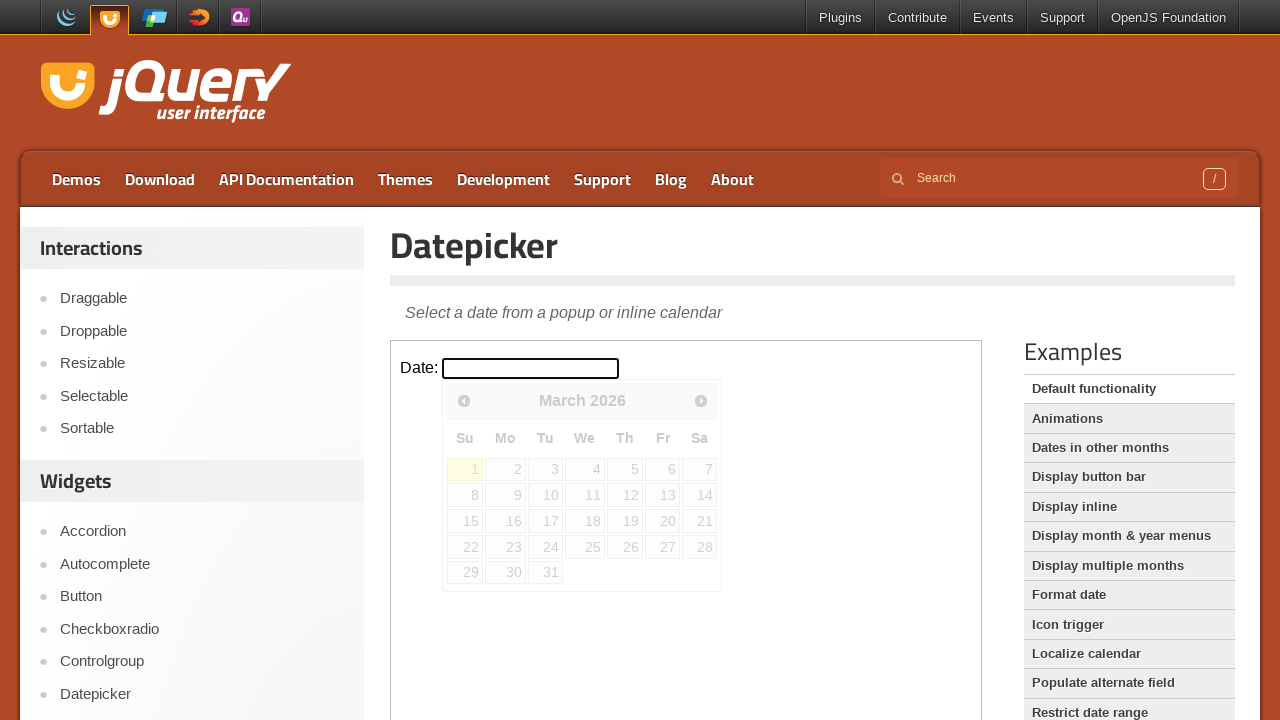

Datepicker calendar popup appeared
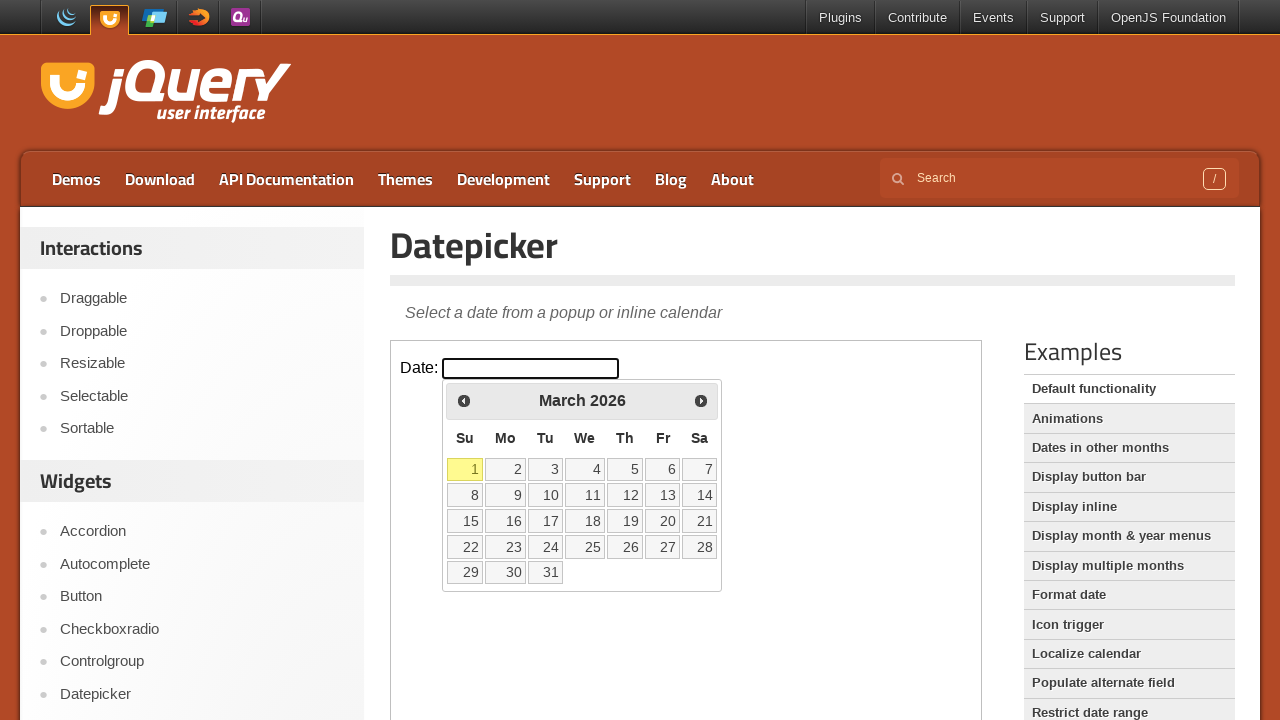

Selected the 24th day from the calendar at (545, 547) on iframe >> nth=0 >> internal:control=enter-frame >> #ui-datepicker-div td a:text(
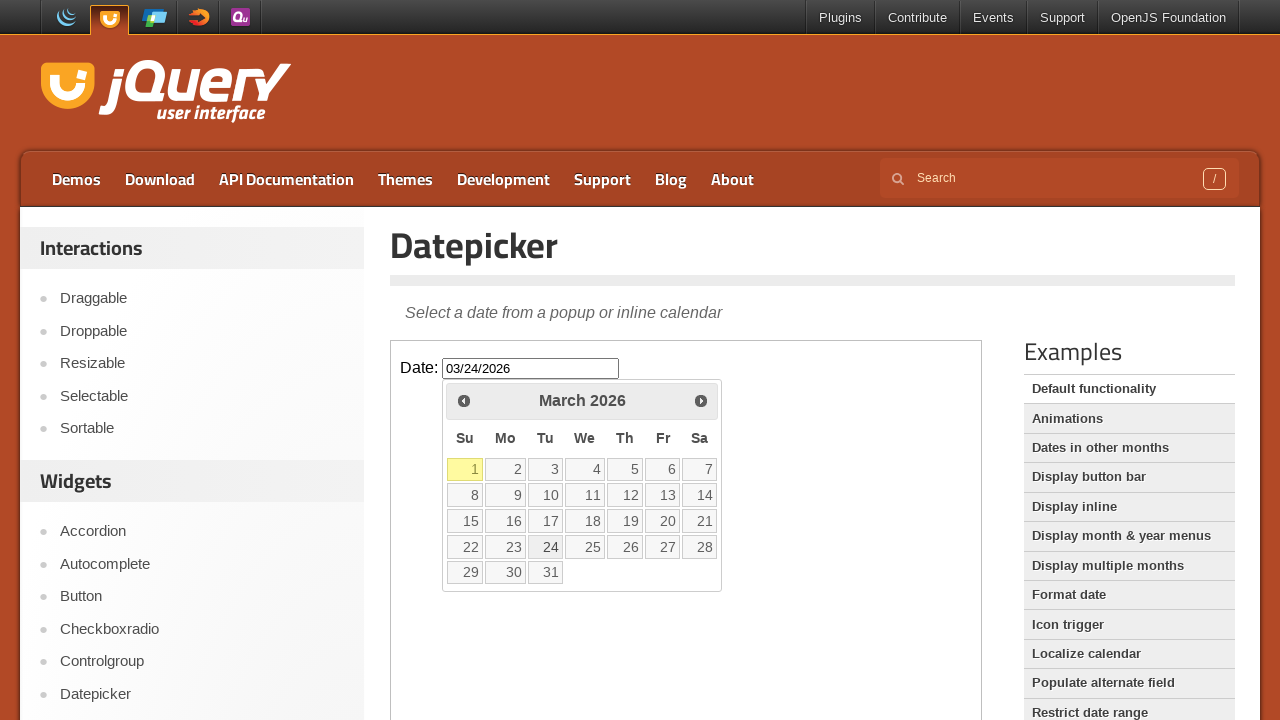

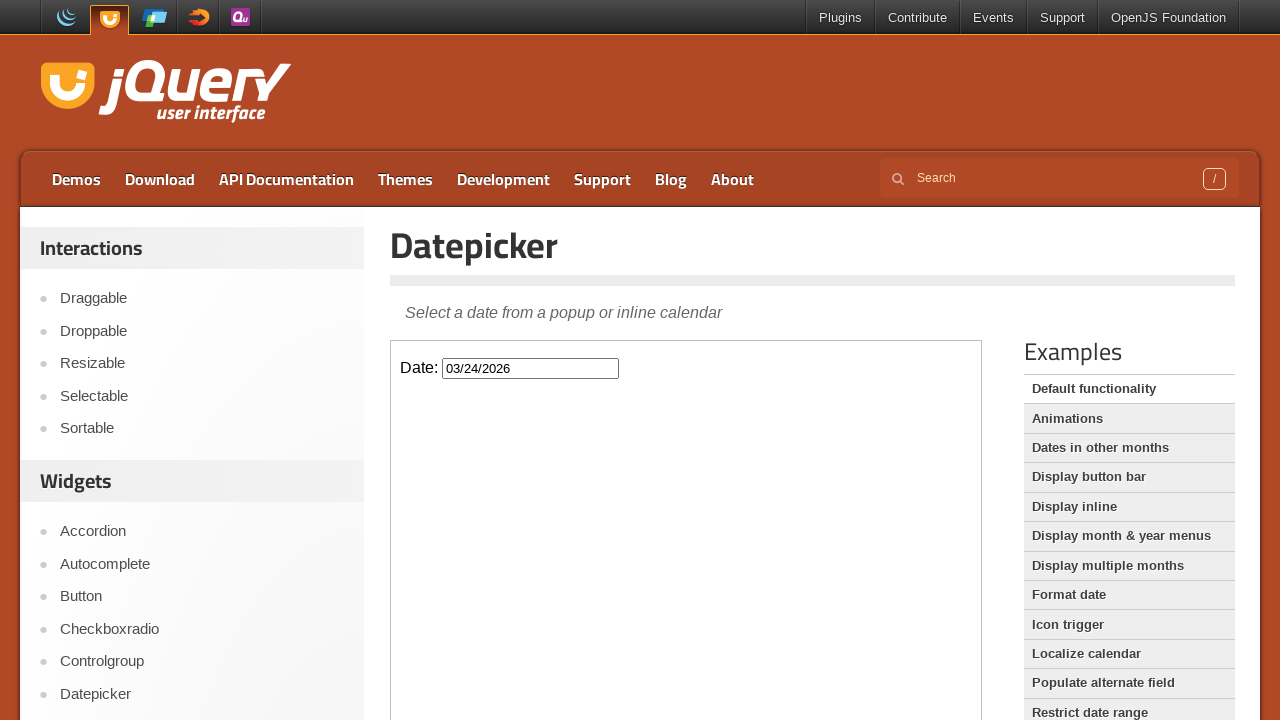